Tests slider interaction by dragging the slider to different positions (25% and 75%) and verifying the displayed values

Starting URL: https://training-support.net/webelements/sliders

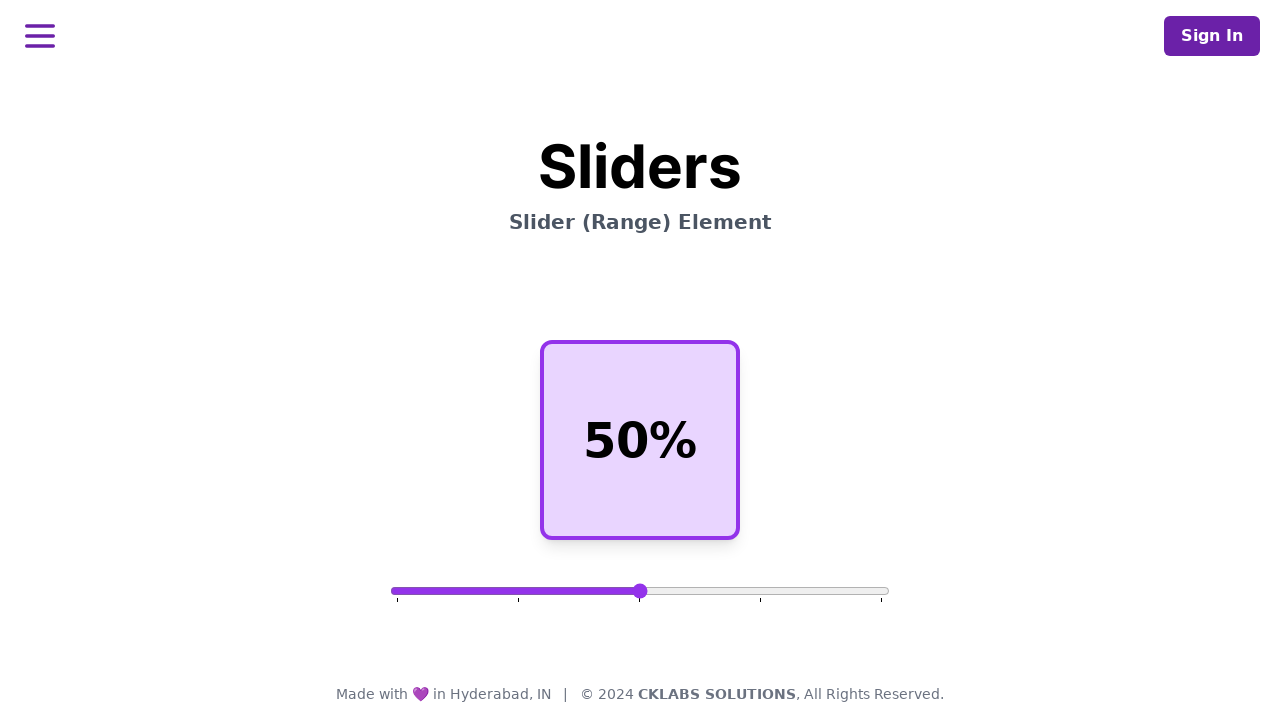

Located volume value display element
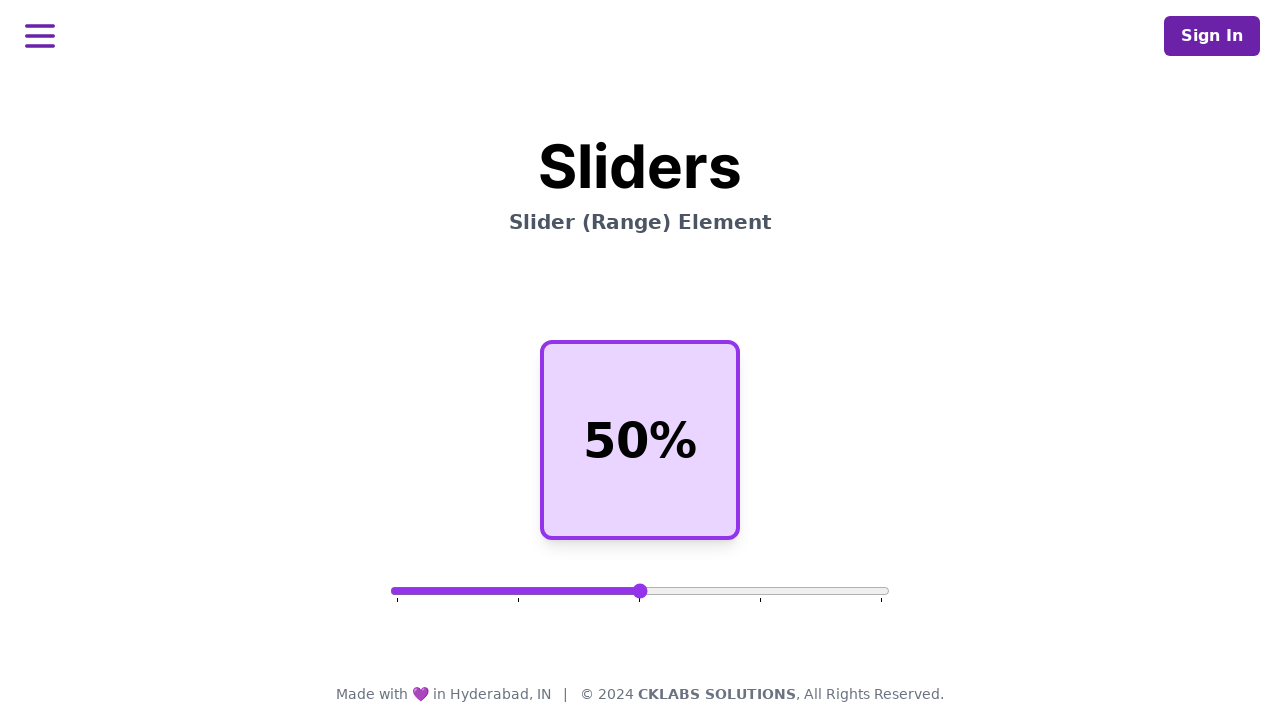

Printed initial value: 50%
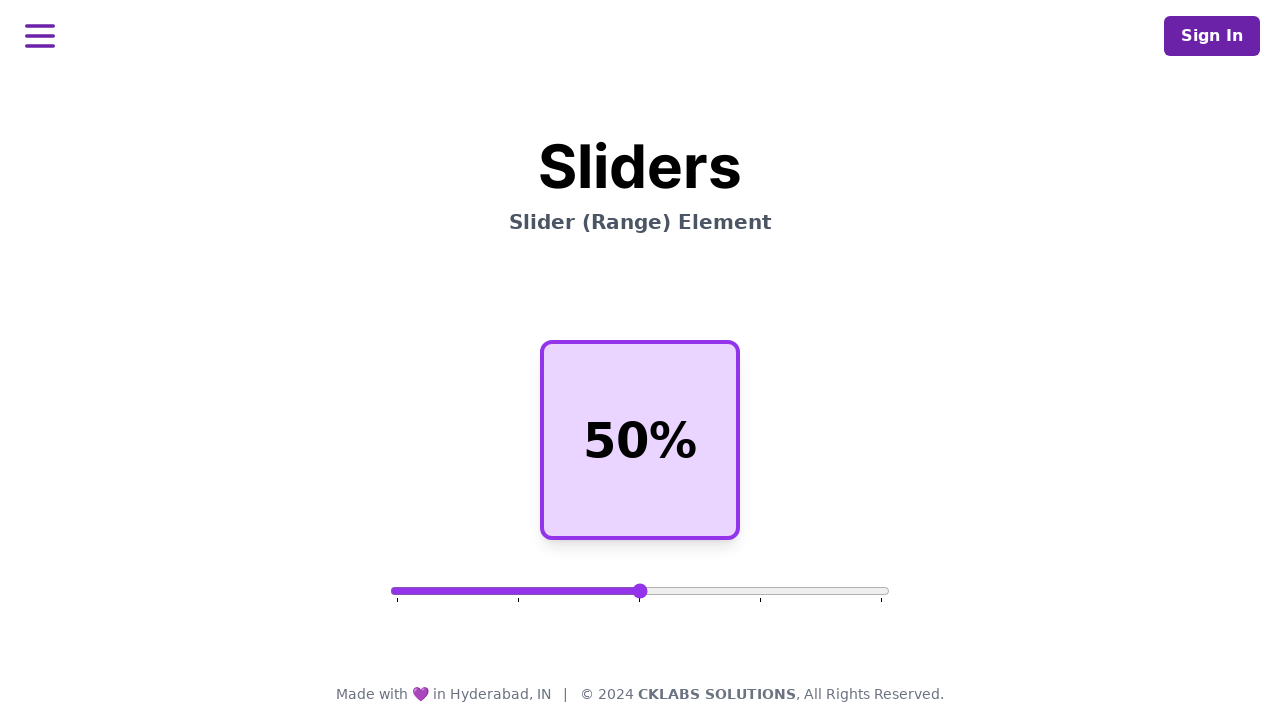

Located slider element with id='volume'
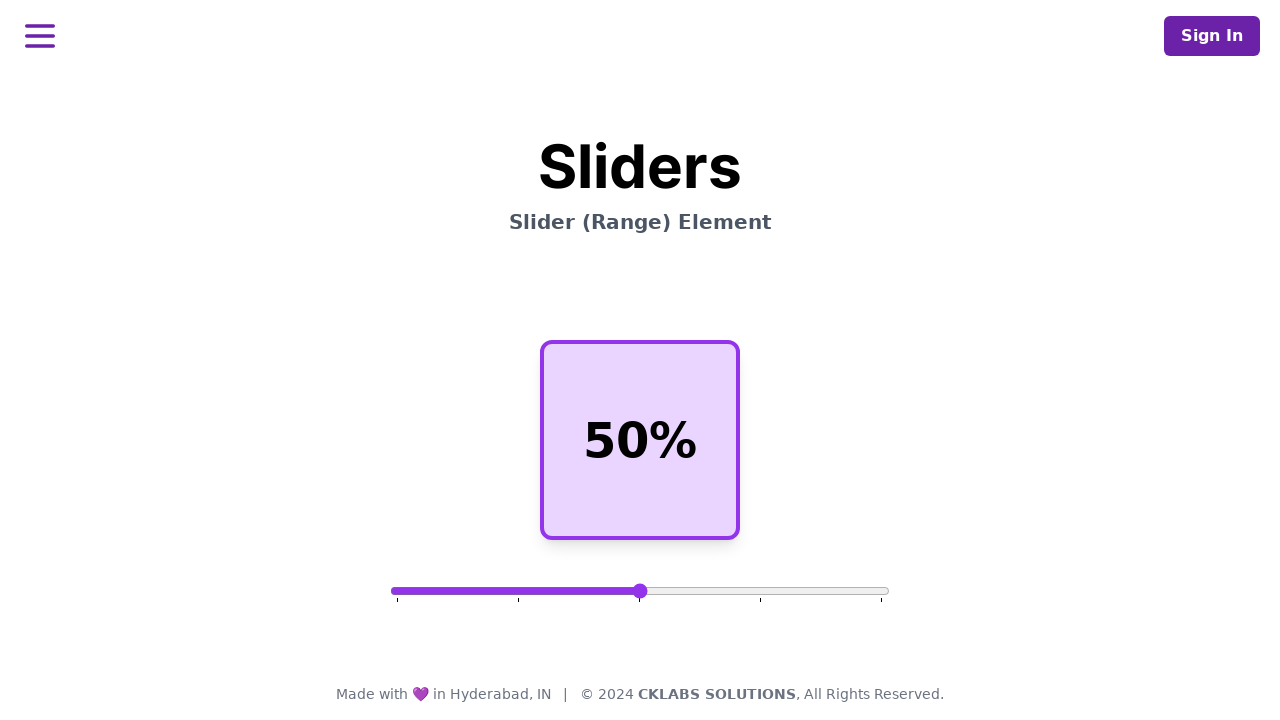

Retrieved slider bounding box dimensions
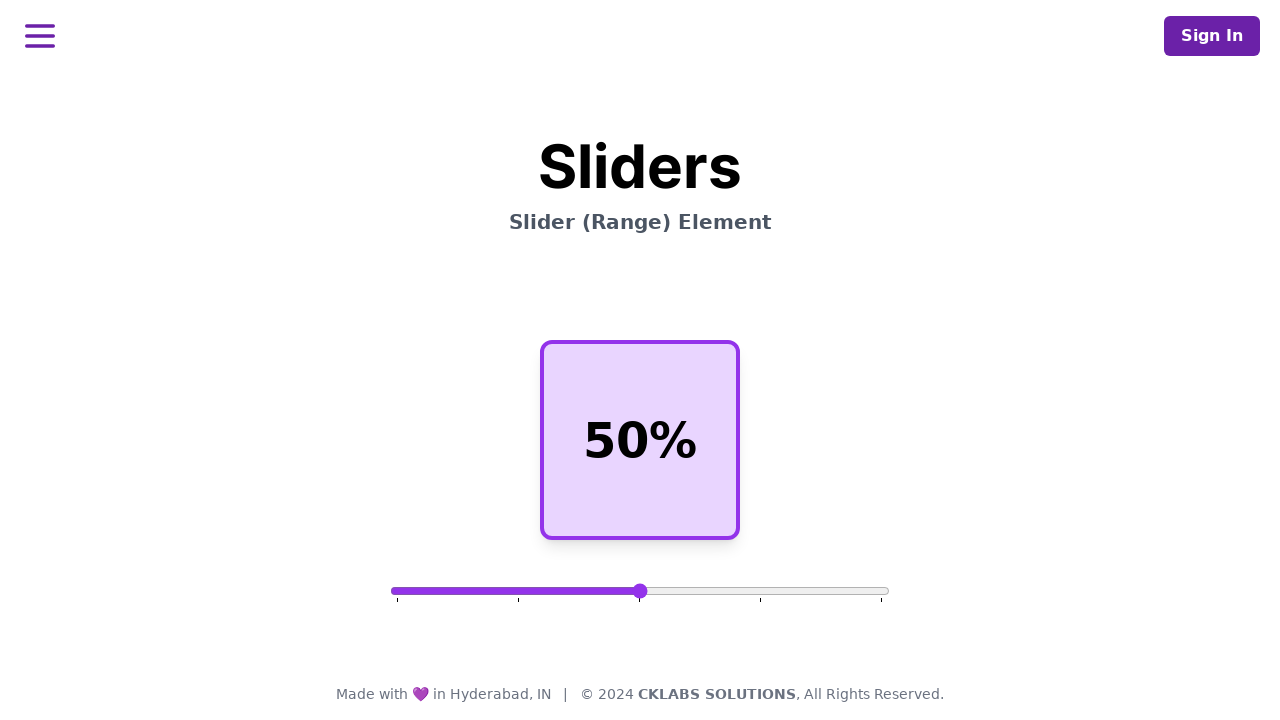

Moved mouse to center of slider at (640, 591)
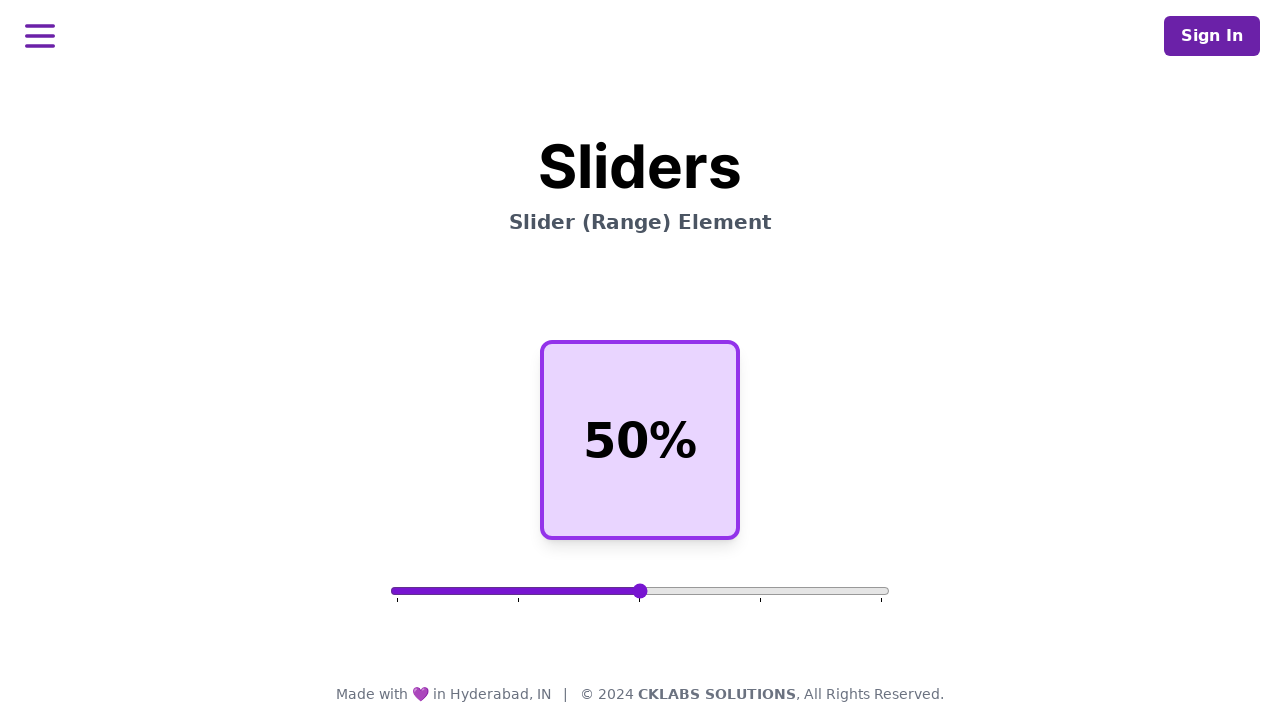

Pressed mouse button down on slider at (640, 591)
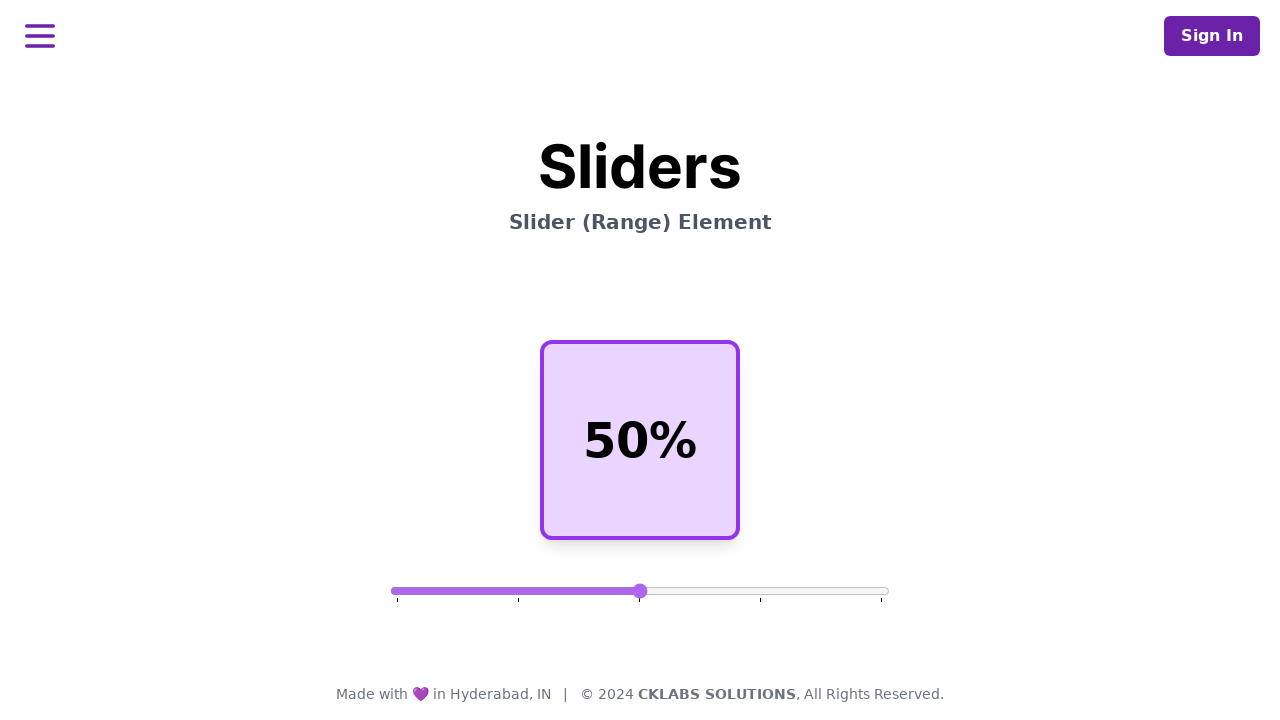

Dragged slider to approximately 25% position at (515, 591)
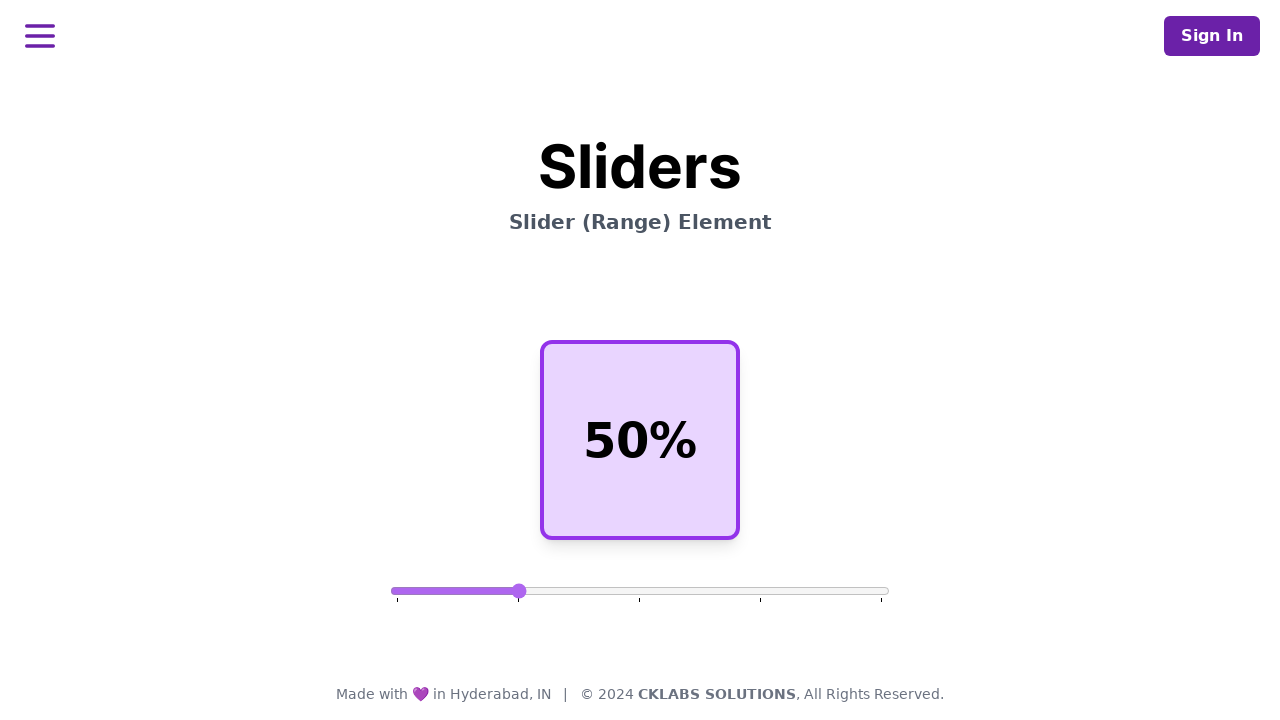

Released mouse button after dragging to 25% at (515, 591)
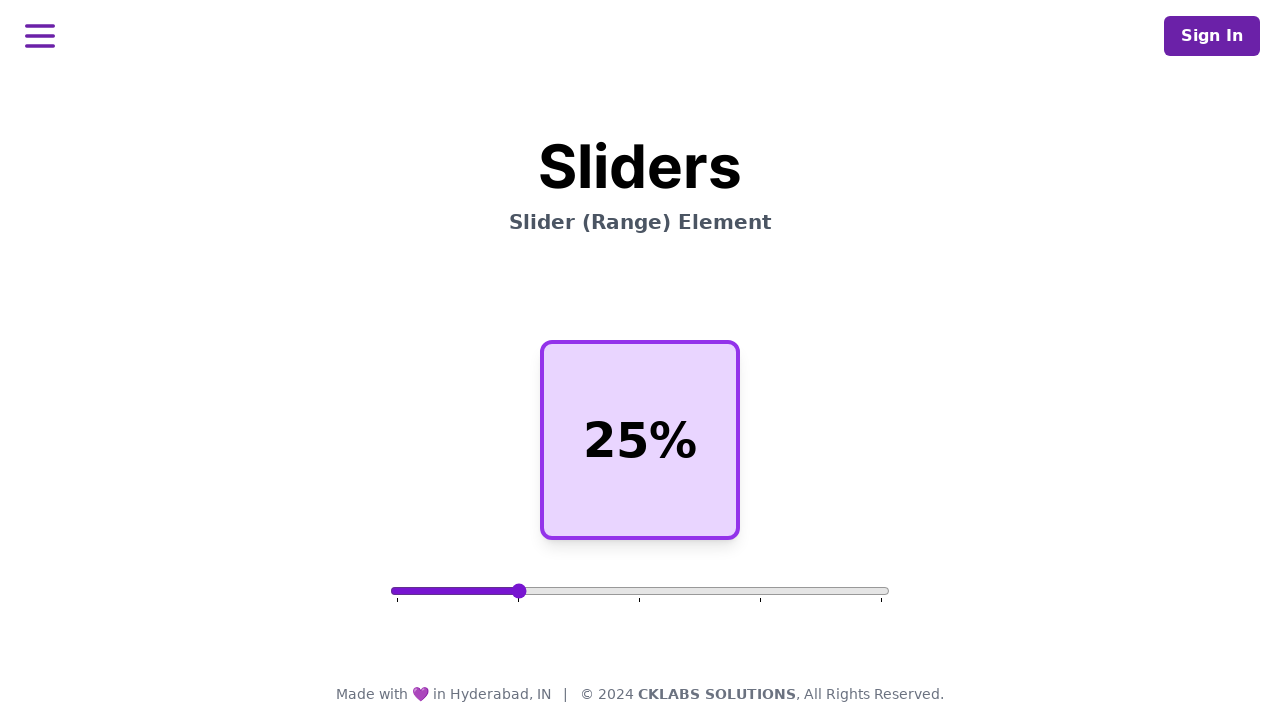

Printed value at 25% position: 25%
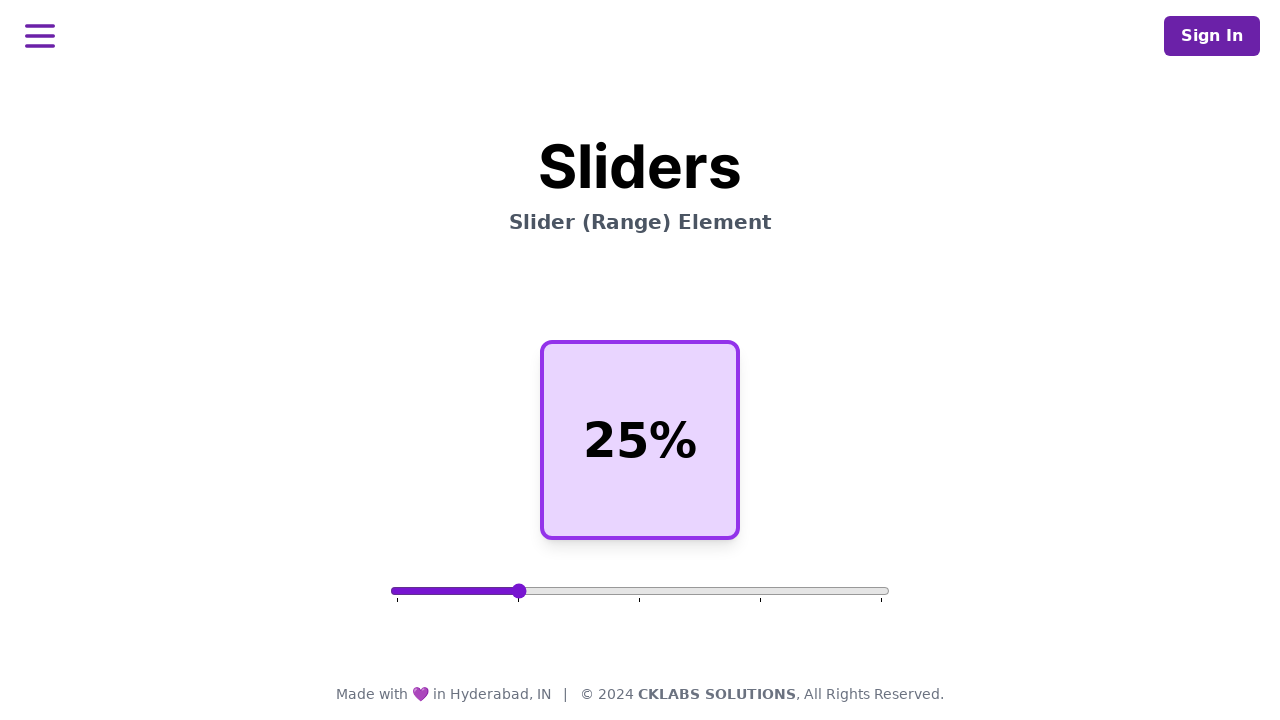

Moved mouse to 25% position on slider at (515, 591)
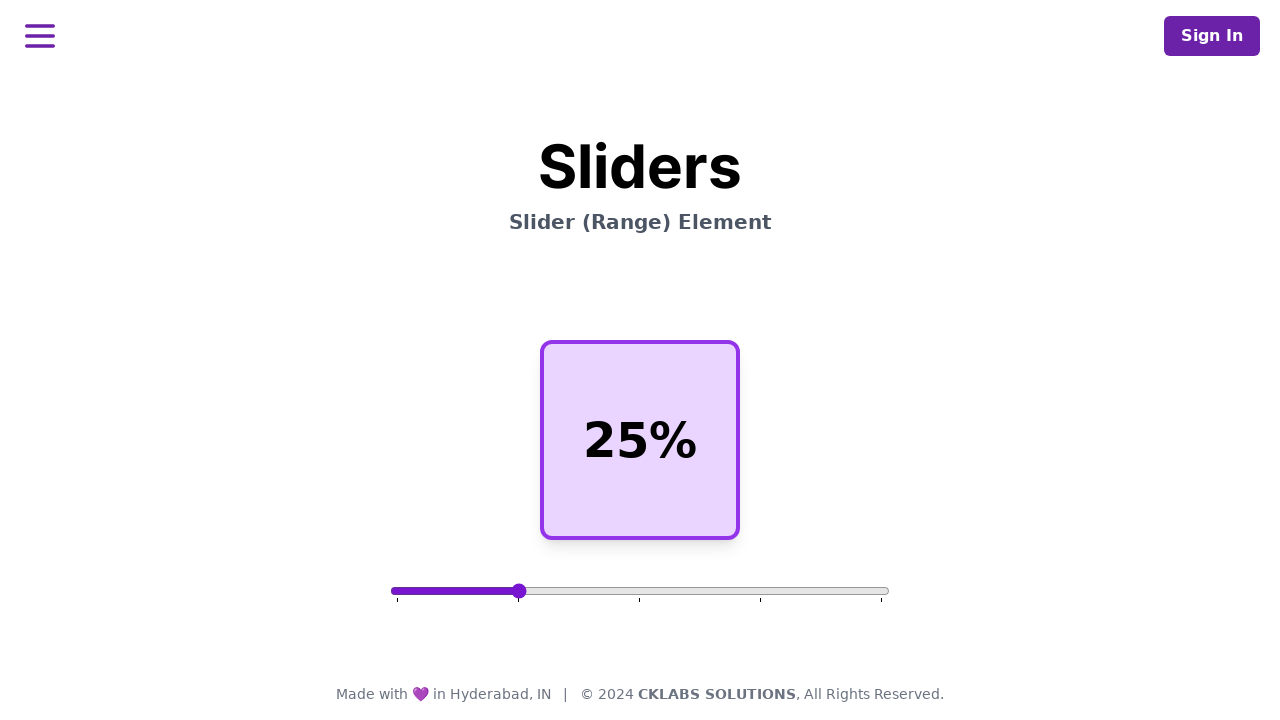

Pressed mouse button down on slider at (515, 591)
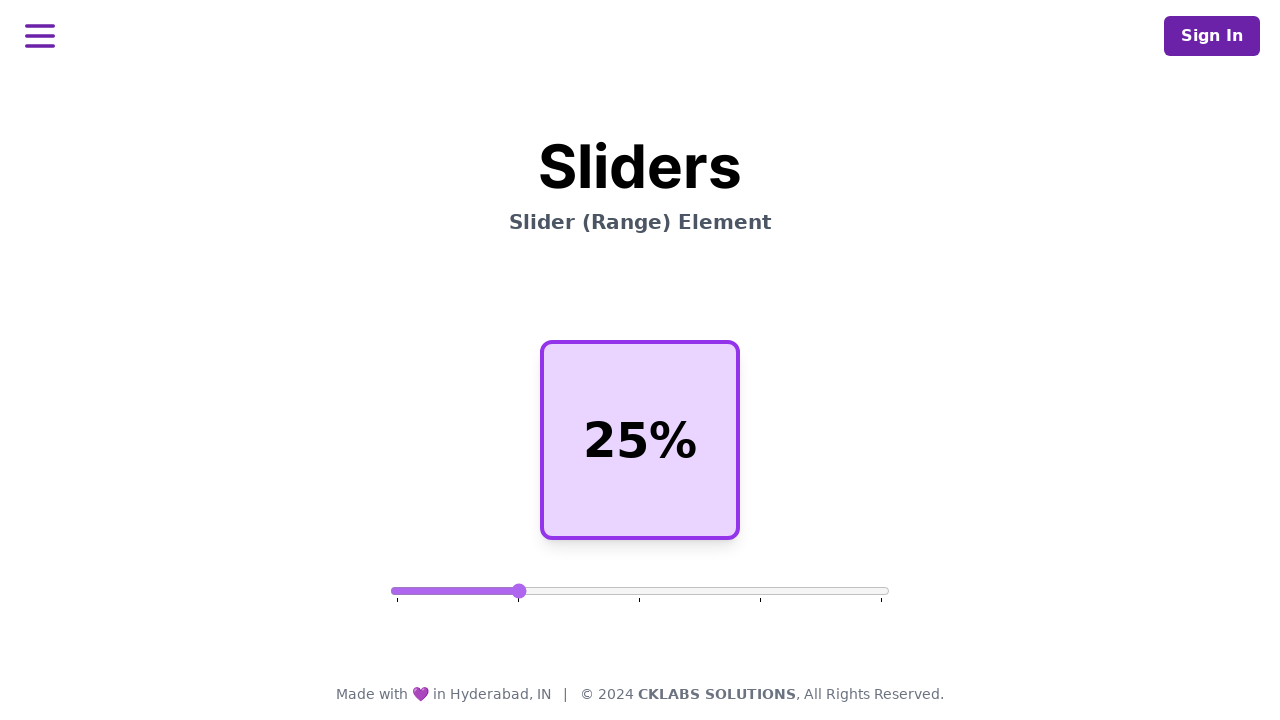

Dragged slider to approximately 75% position at (765, 591)
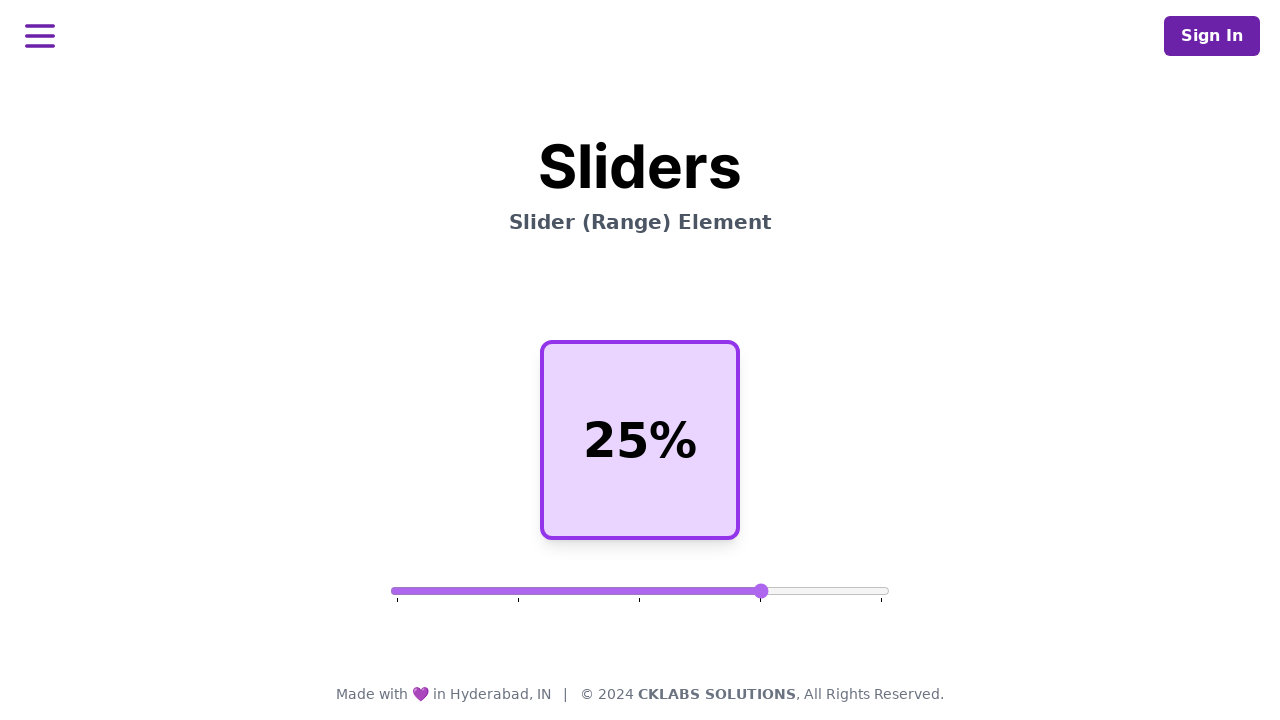

Released mouse button after dragging to 75% at (765, 591)
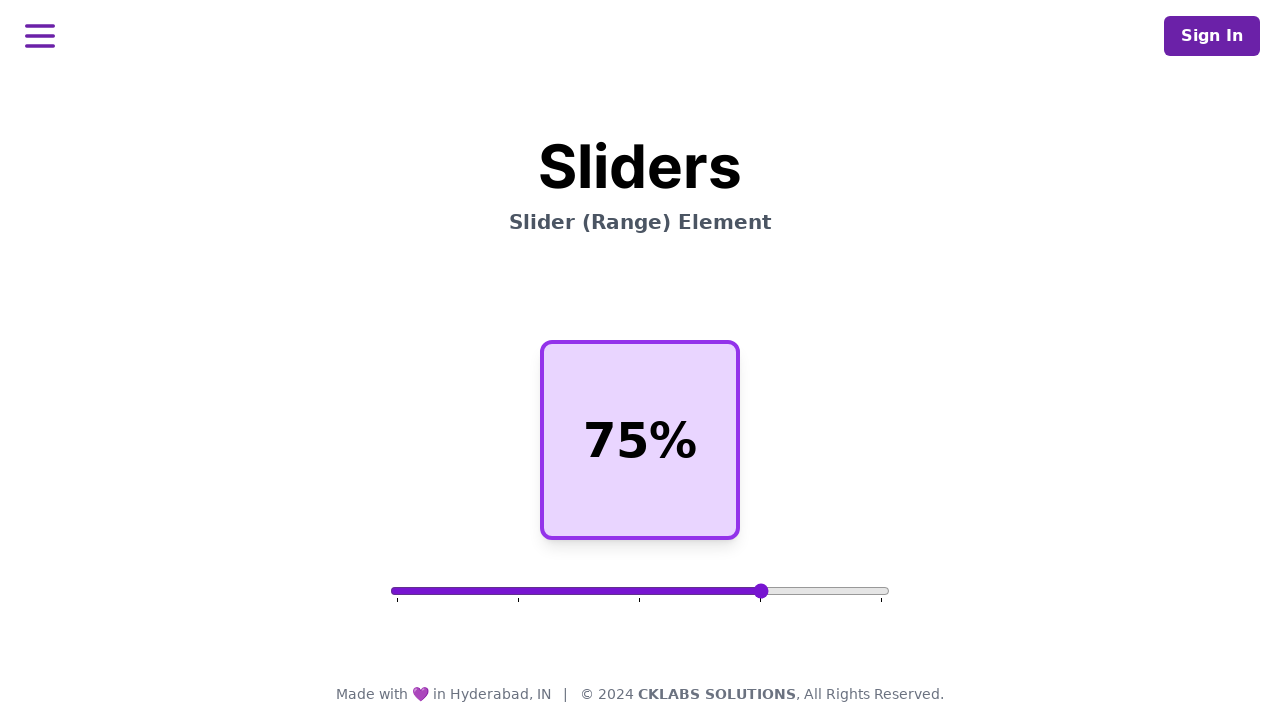

Printed value at 75% position: 75%
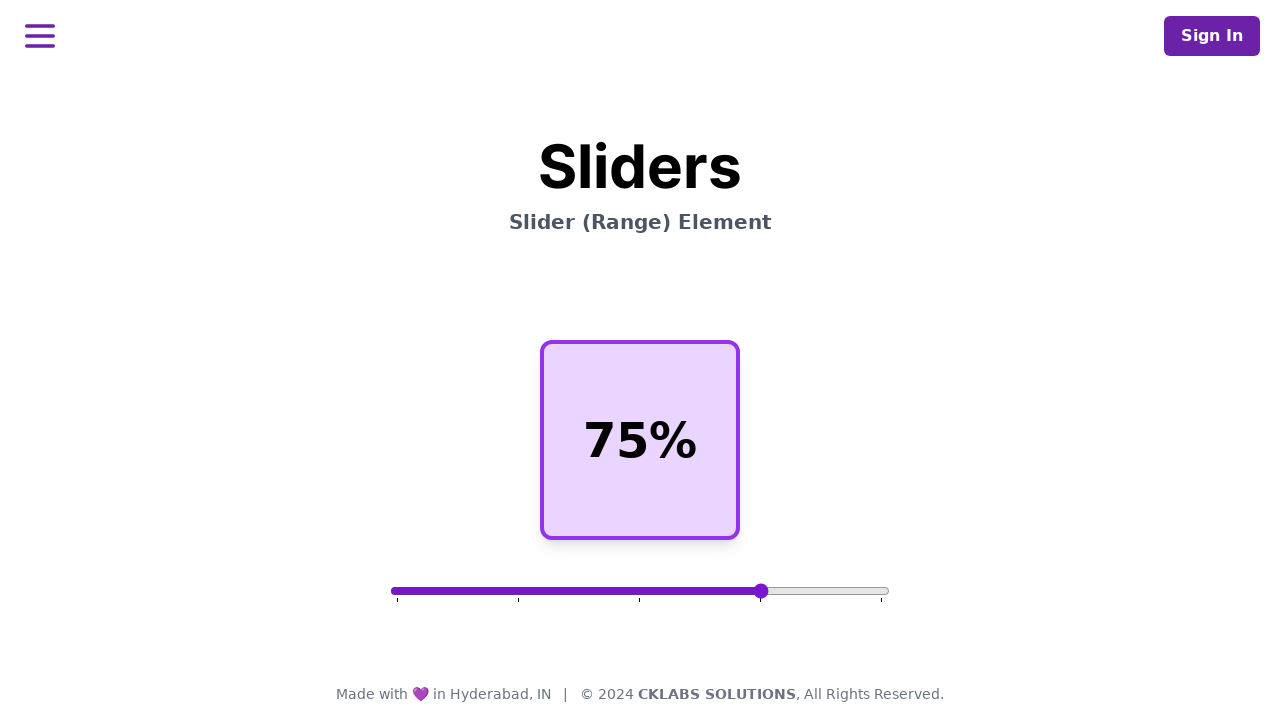

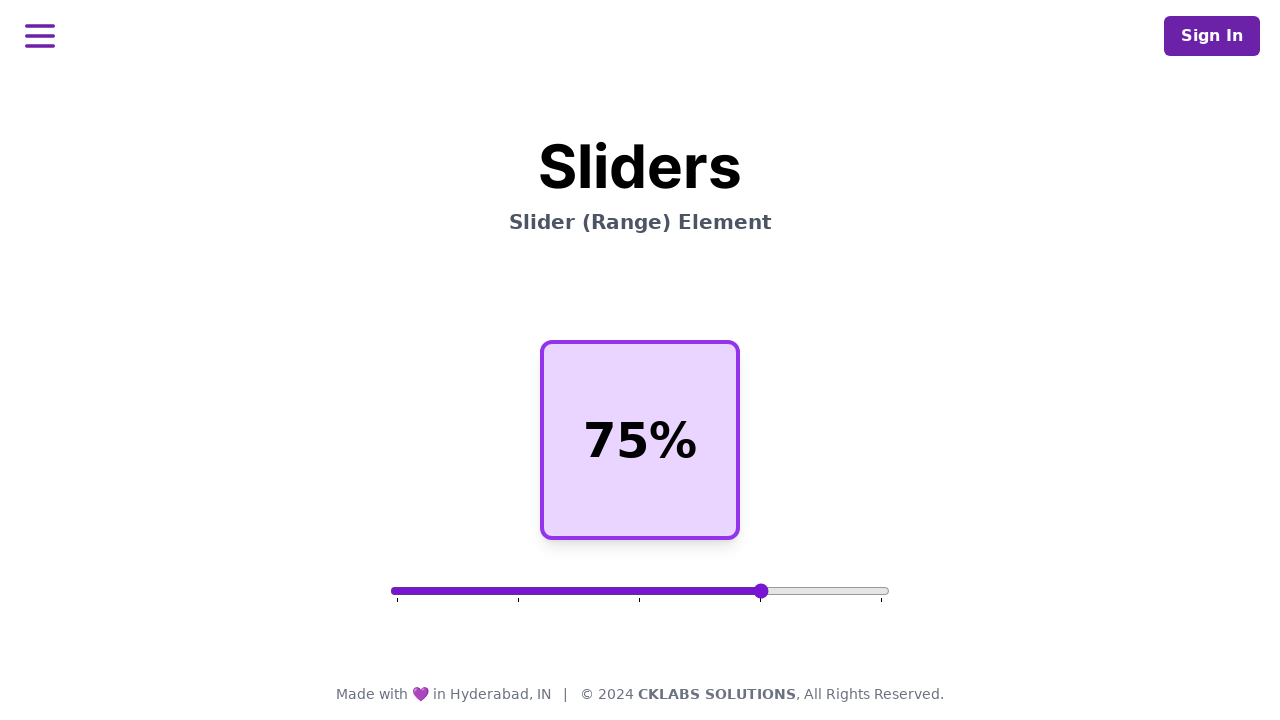